Tests departure city selection by clicking on the departure field and selecting Ahmedabad

Starting URL: https://rahulshettyacademy.com/dropdownsPractise/

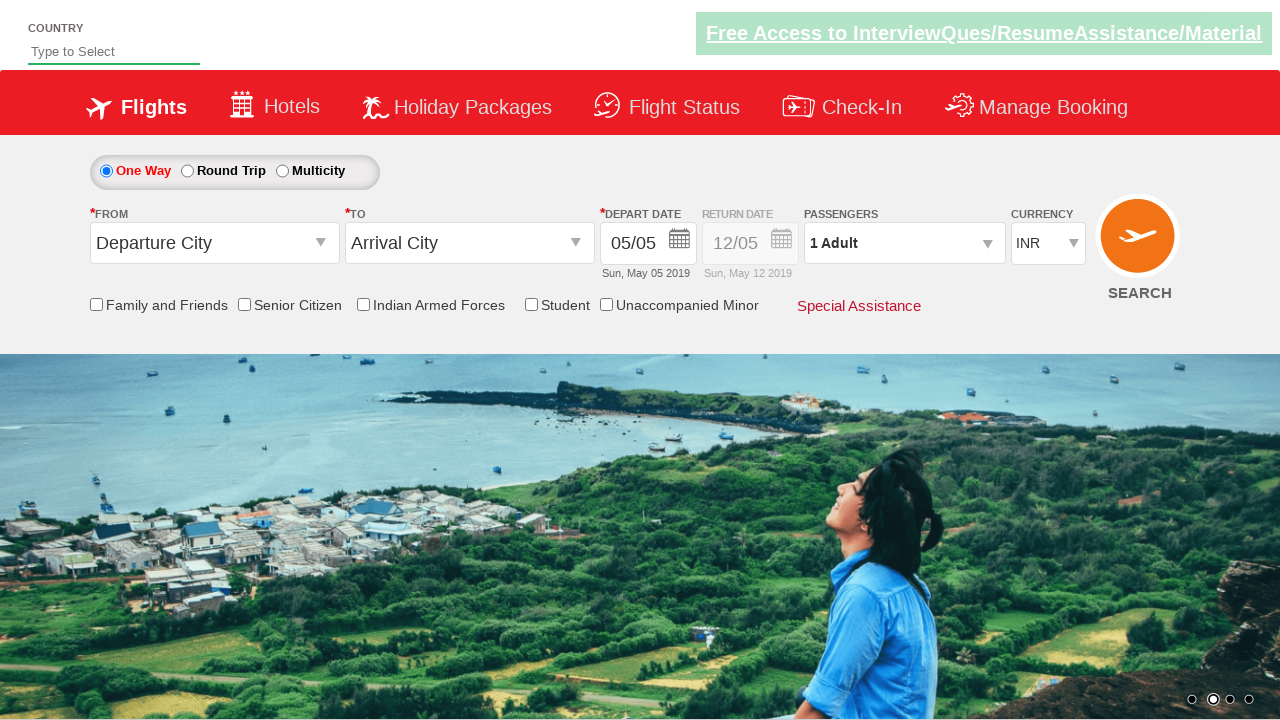

Clicked on departure city dropdown field at (323, 244) on span#ctl00_mainContent_ddl_originStation1_CTXTaction
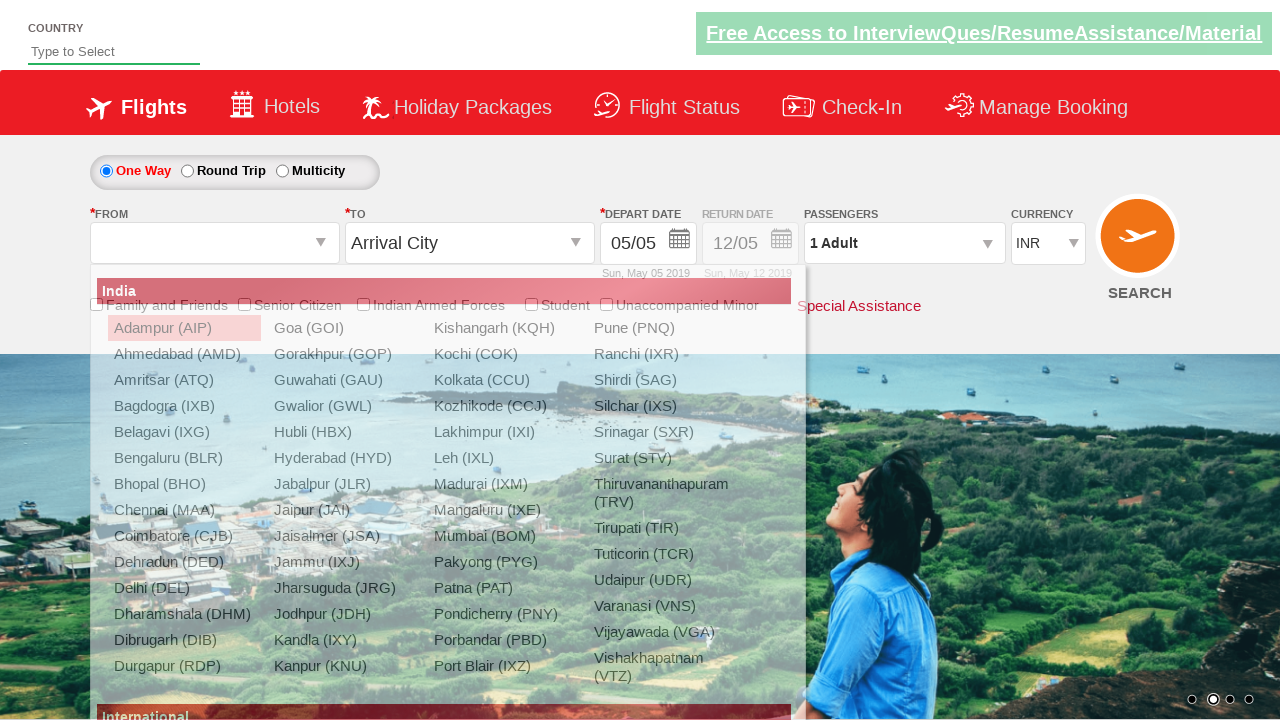

Selected Ahmedabad (AMD) as departure city at (184, 354) on xpath=//ul//li/a[.=' Ahmedabad (AMD)']
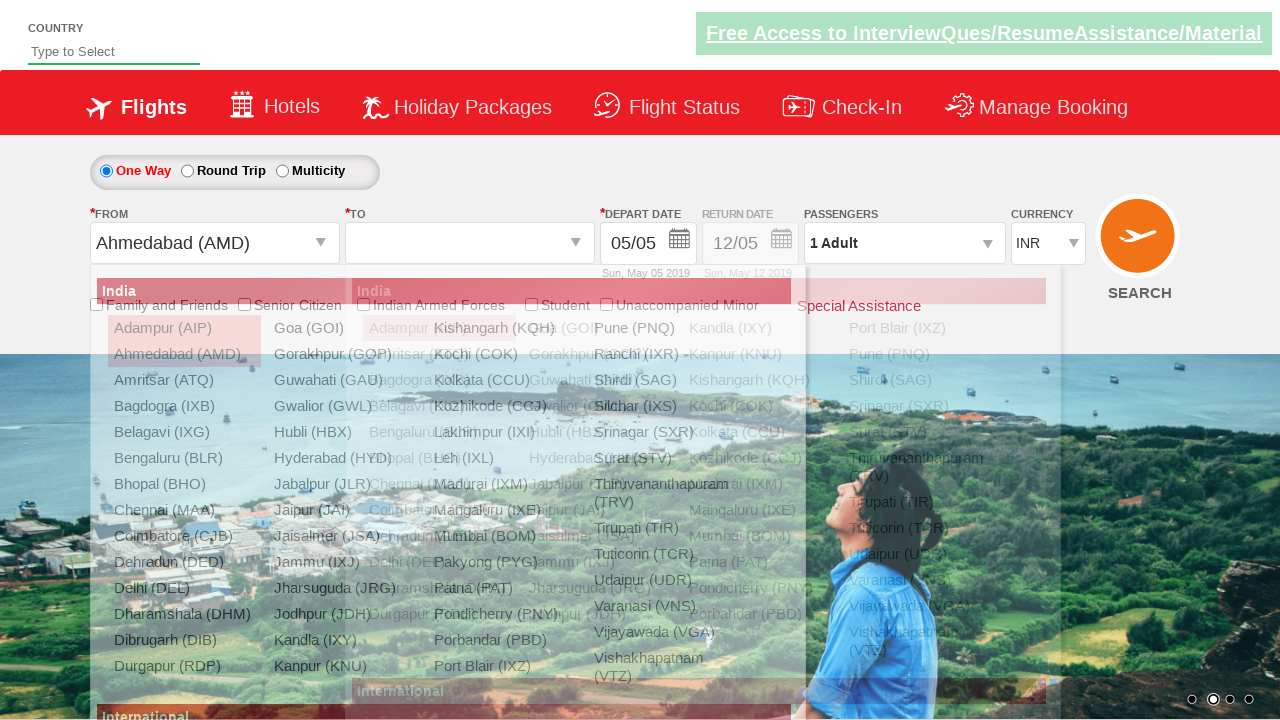

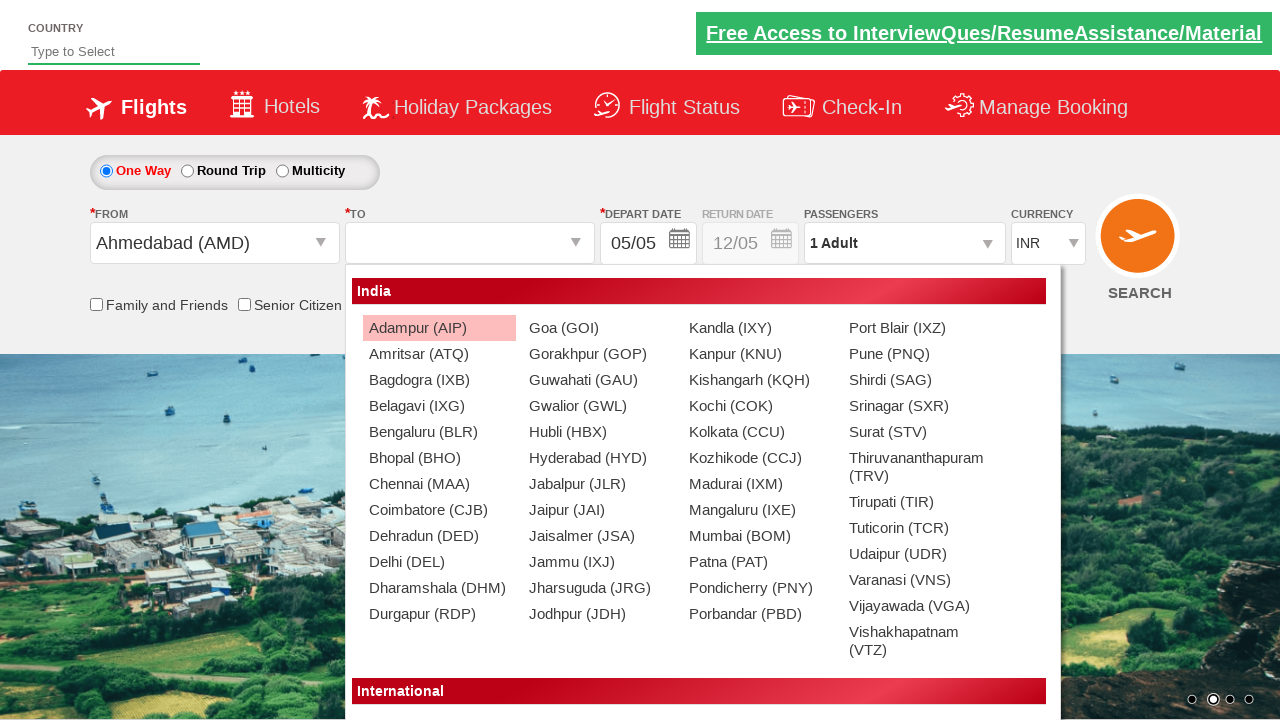